Tests clicking the Left button on the buttons page

Starting URL: https://formy-project.herokuapp.com/buttons

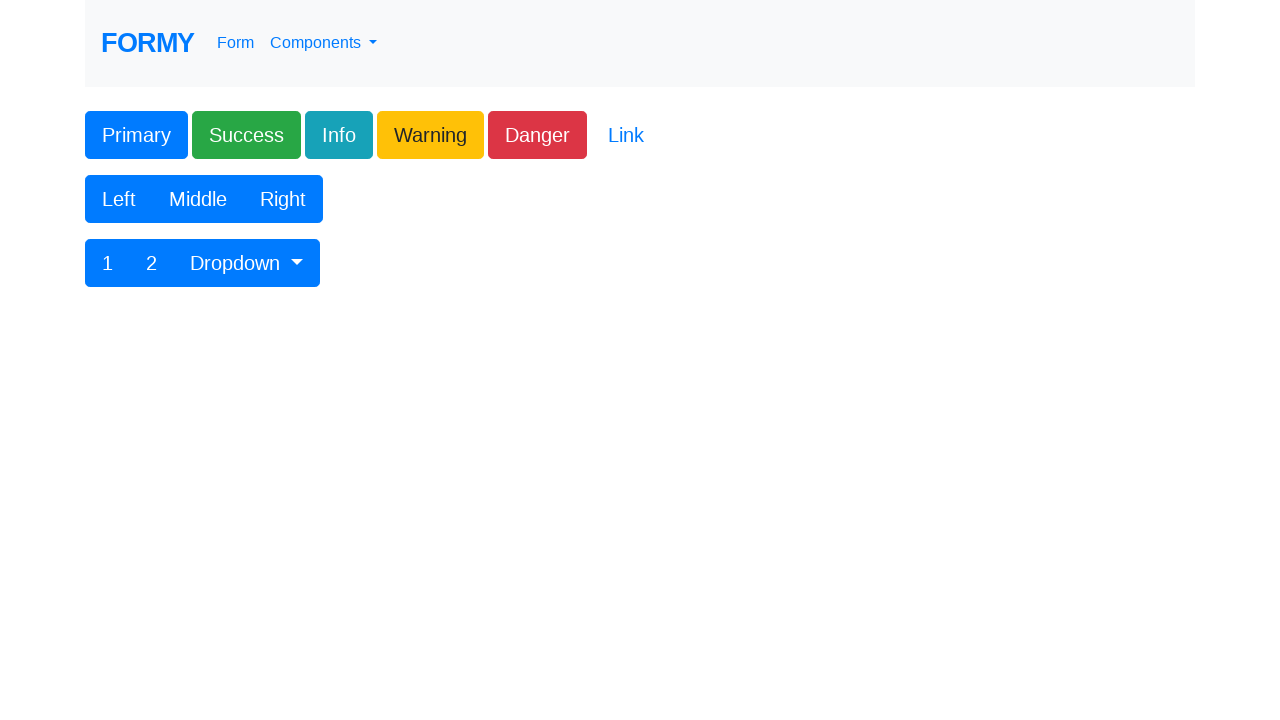

Navigated to buttons page
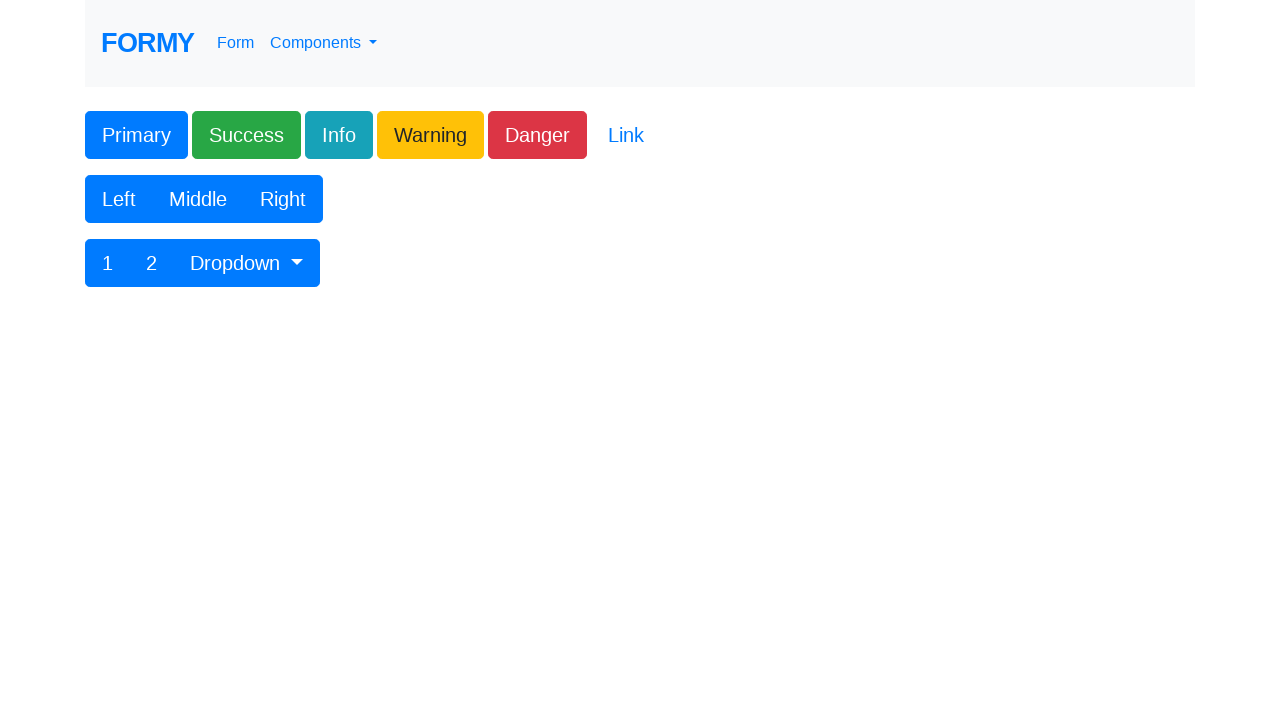

Clicked the Left button at (119, 199) on xpath=//div//button[contains(text(), 'Left')]
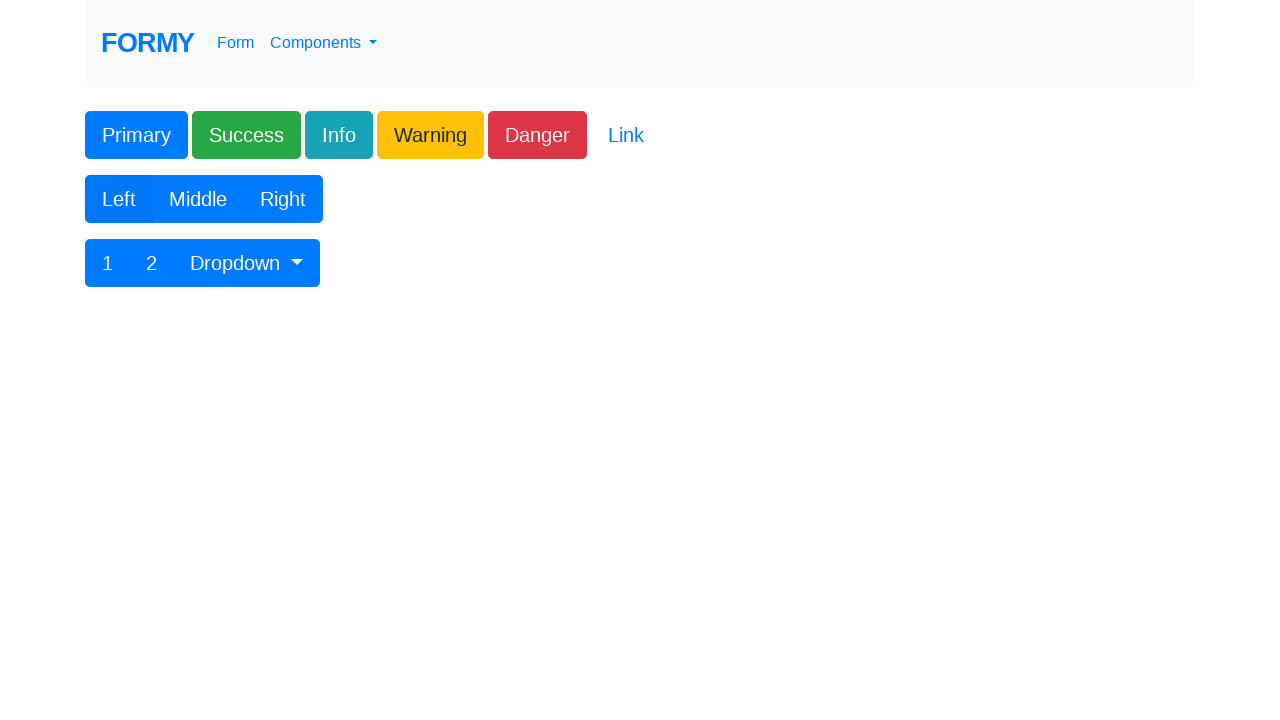

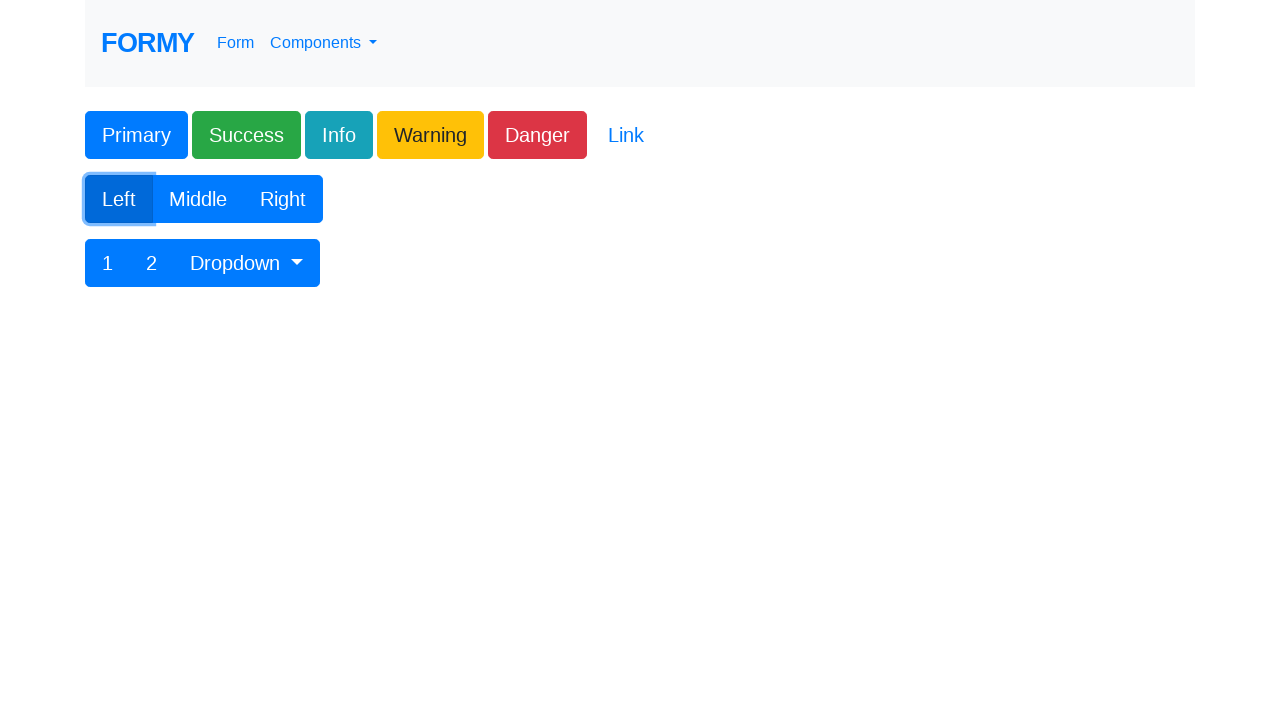